Tests radio button interaction by locating gender radio buttons and clicking the first one using JavaScript execution

Starting URL: https://demoqa.com/automation-practice-form

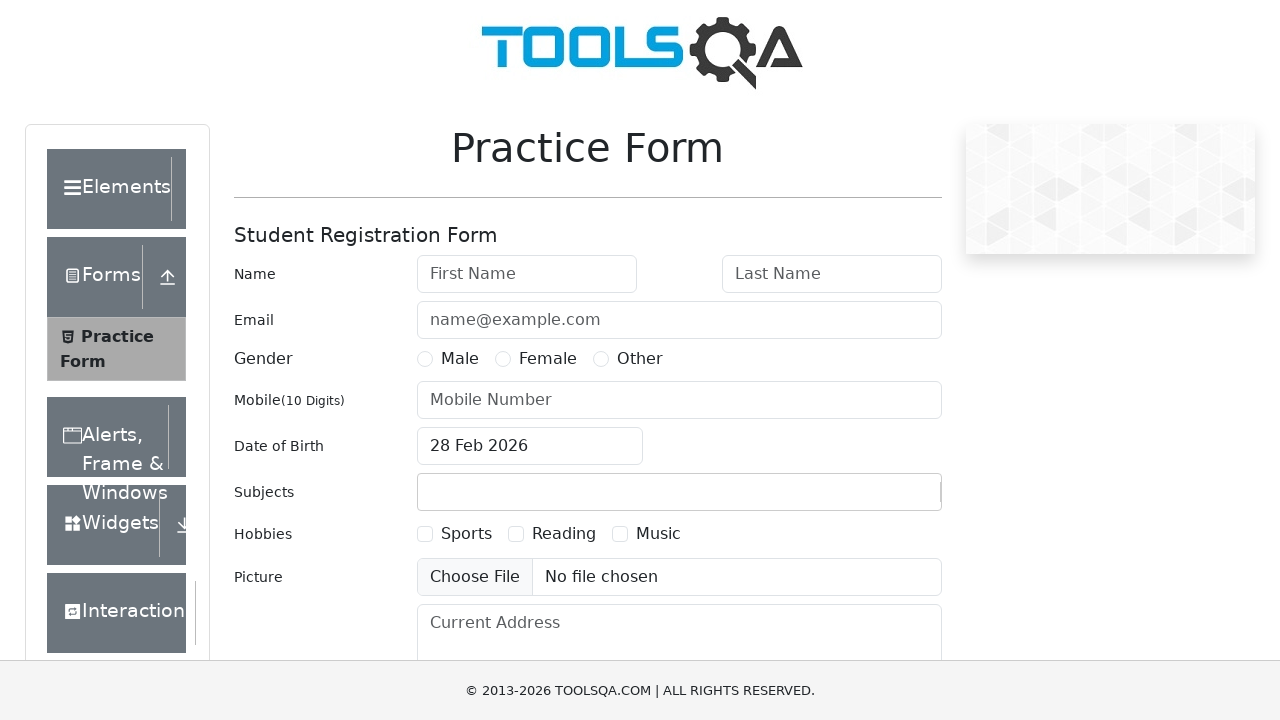

Waited for gender radio buttons to be present on the page
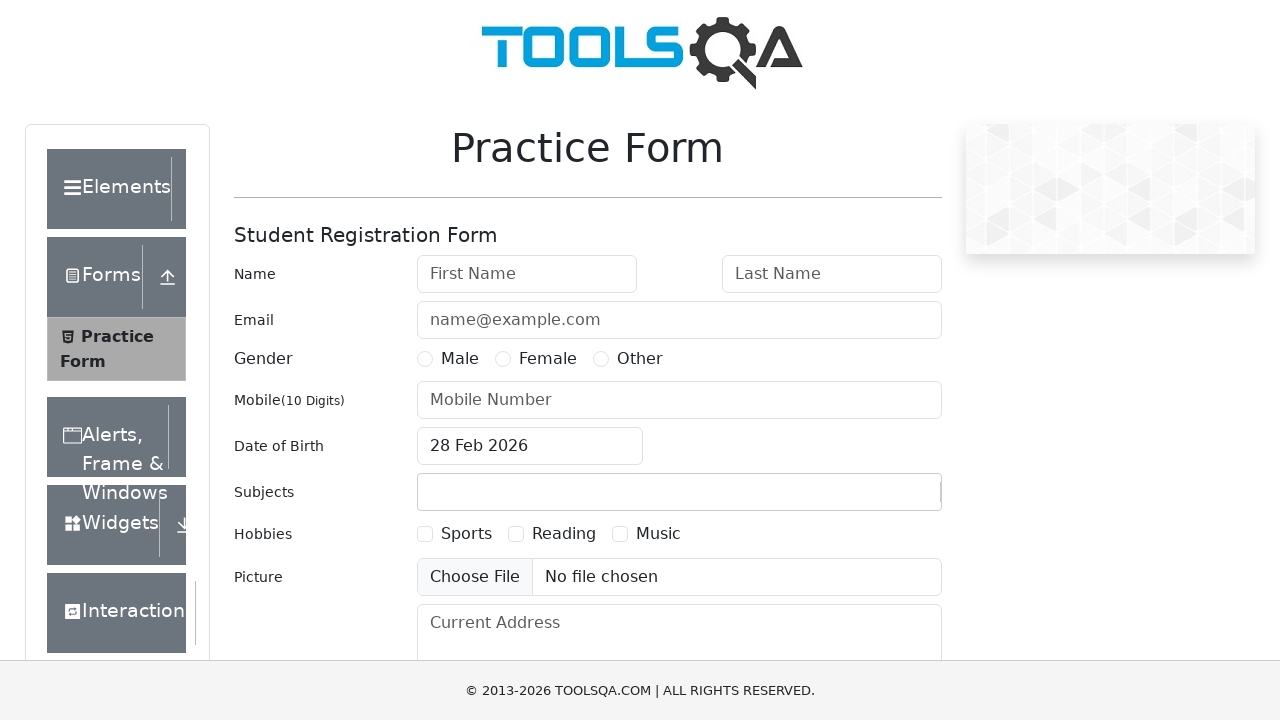

Located all gender radio button elements
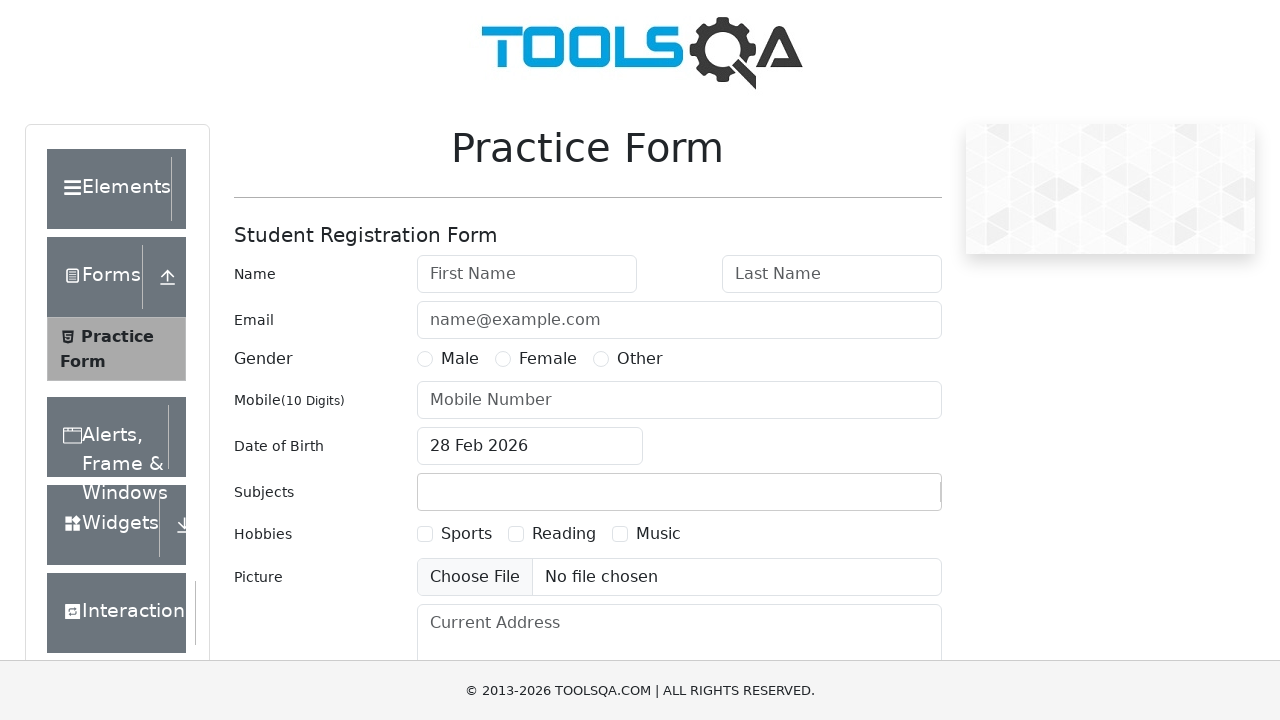

Clicked the first gender radio button (Male) using forced click at (425, 359) on input[name='gender'] >> nth=0
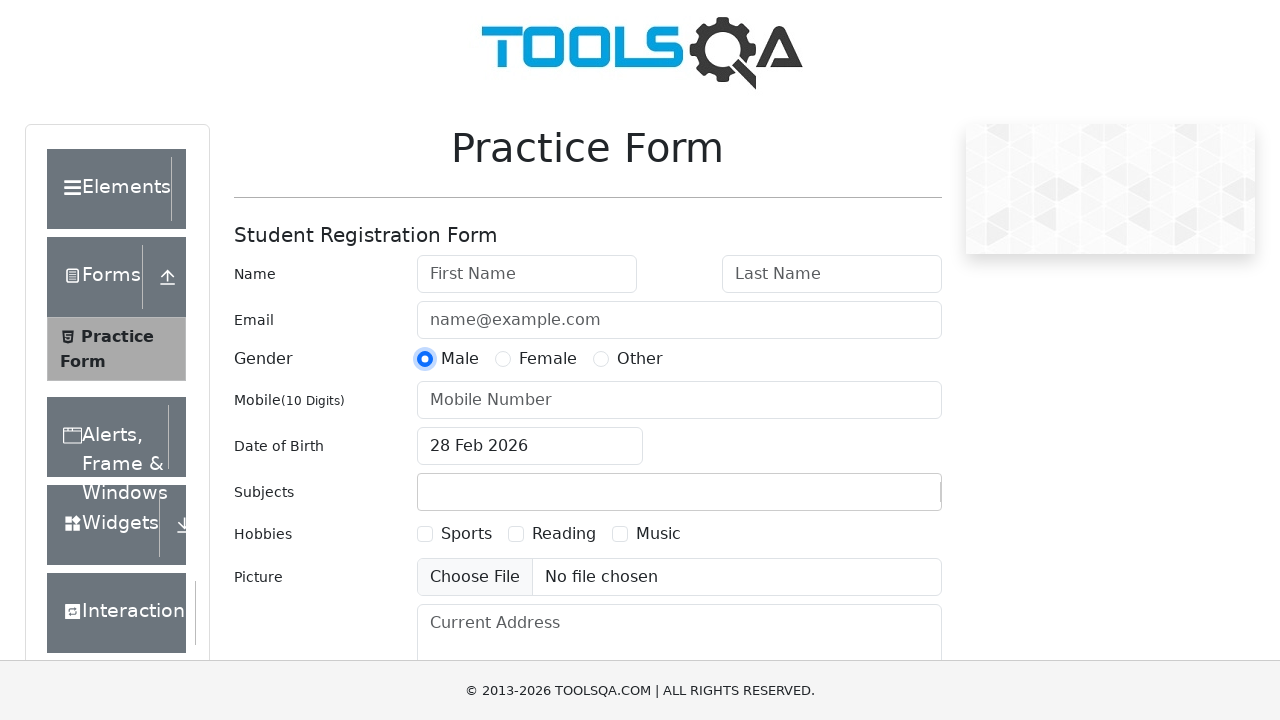

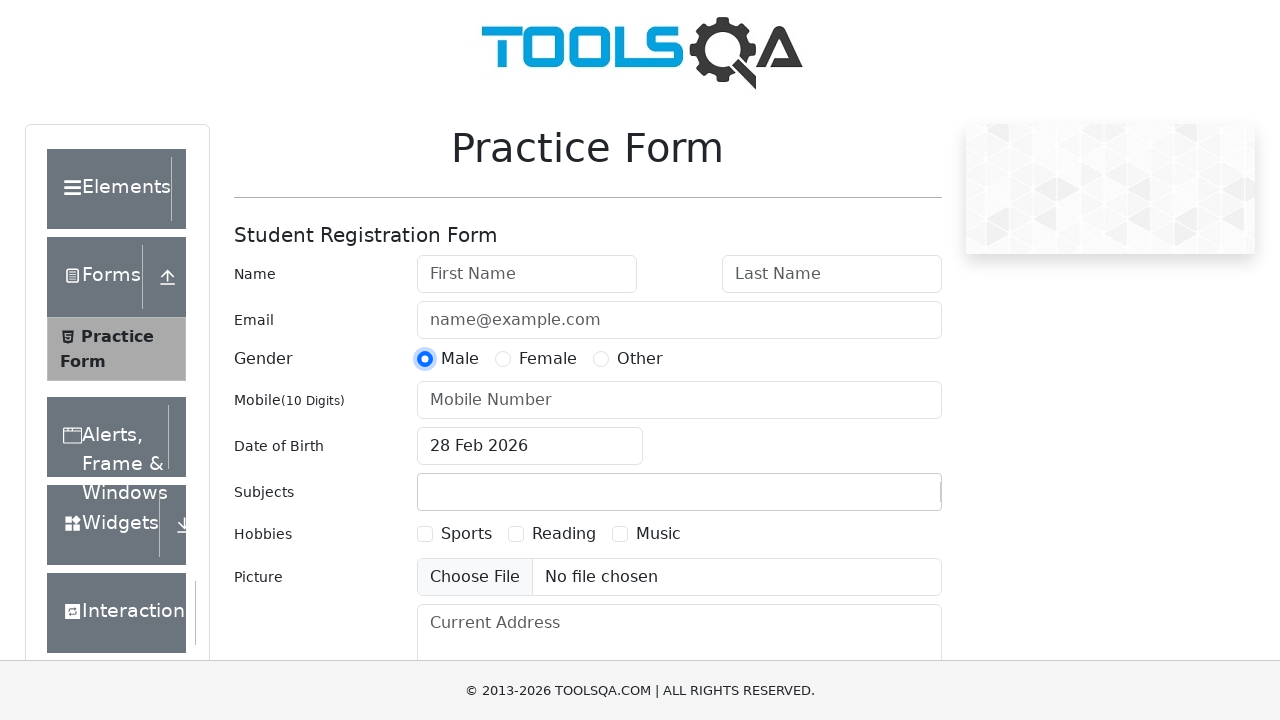